Tests editing a todo item by double-clicking, filling new text, and pressing Enter

Starting URL: https://demo.playwright.dev/todomvc

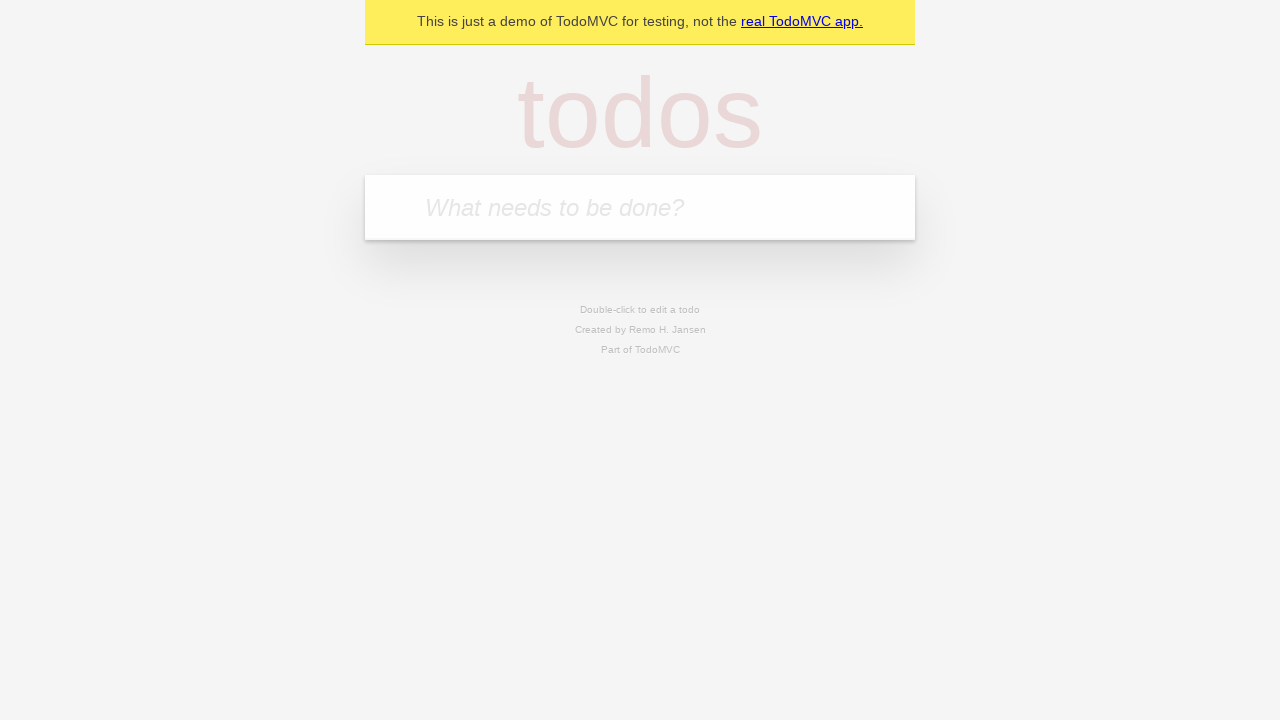

Filled todo input with 'buy some cheese' on internal:attr=[placeholder="What needs to be done?"i]
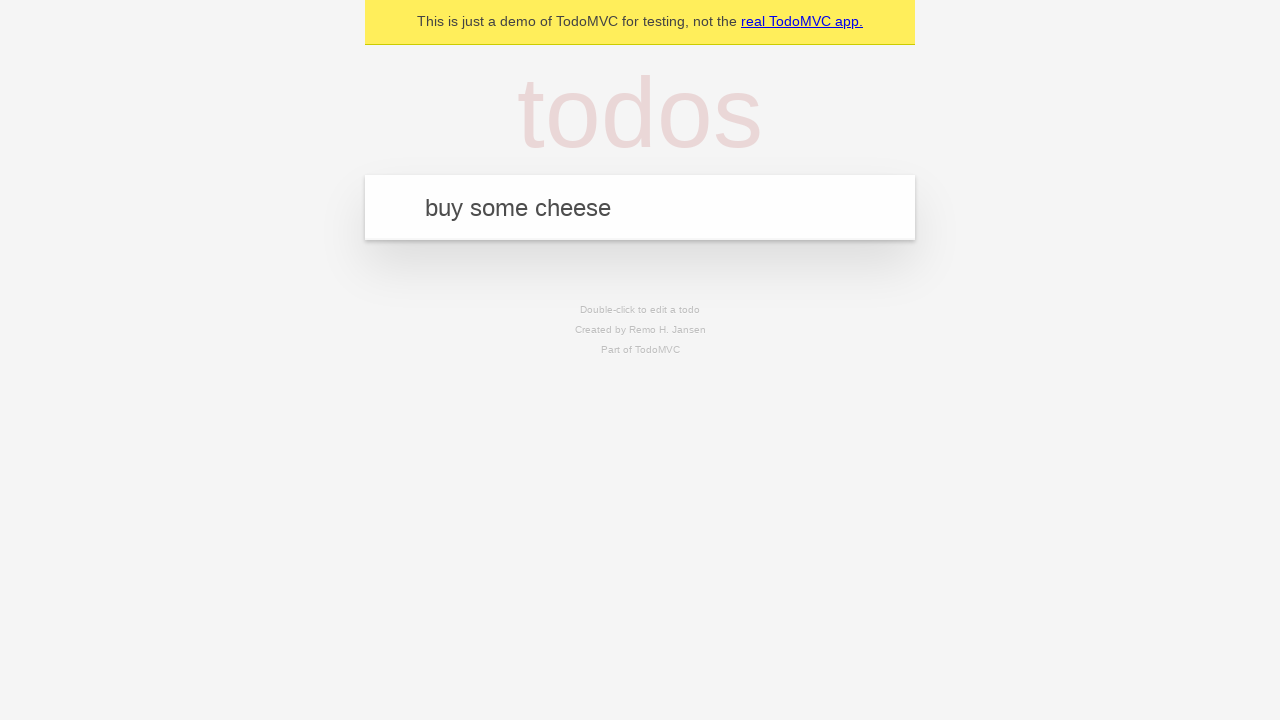

Pressed Enter to create first todo on internal:attr=[placeholder="What needs to be done?"i]
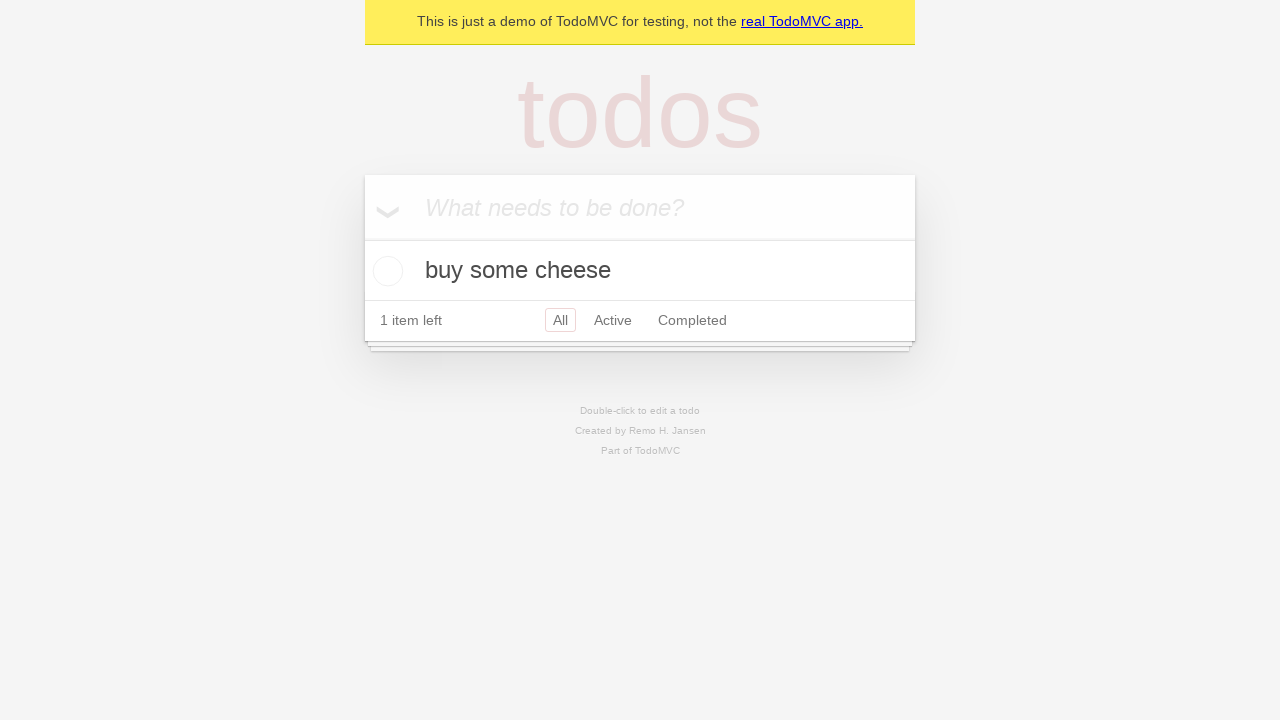

Filled todo input with 'feed the cat' on internal:attr=[placeholder="What needs to be done?"i]
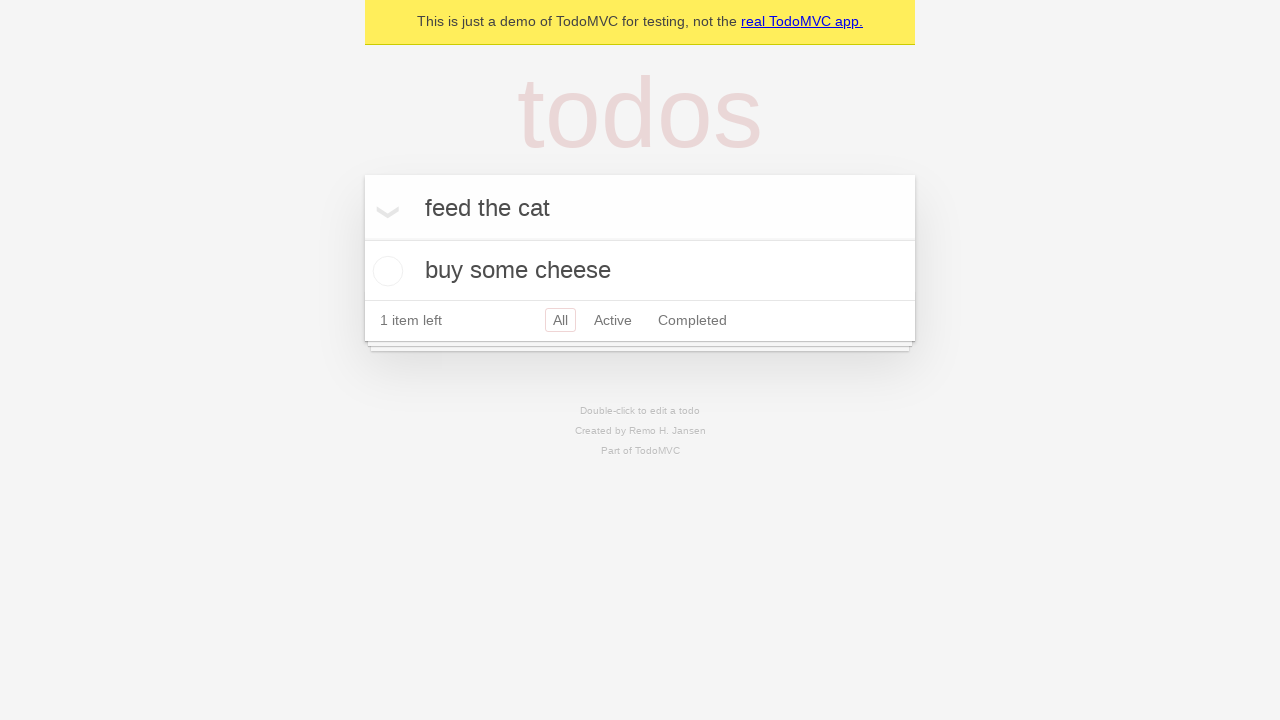

Pressed Enter to create second todo on internal:attr=[placeholder="What needs to be done?"i]
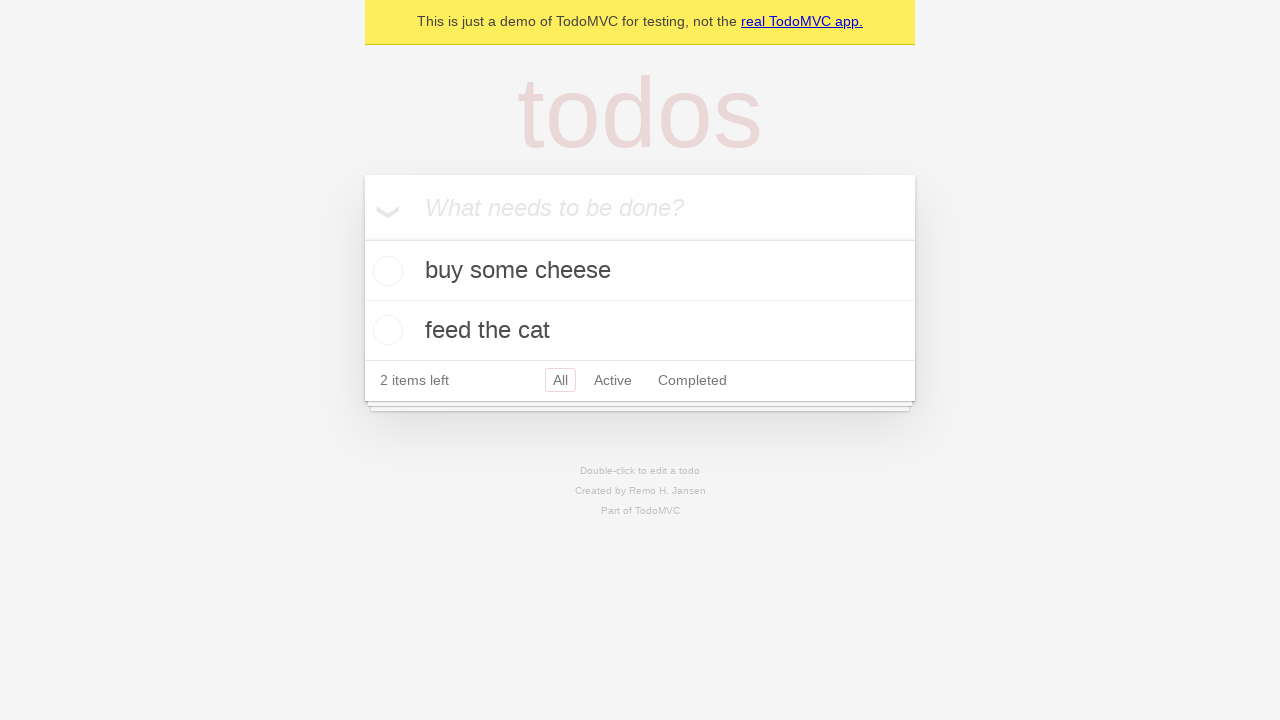

Filled todo input with 'book a doctors appointment' on internal:attr=[placeholder="What needs to be done?"i]
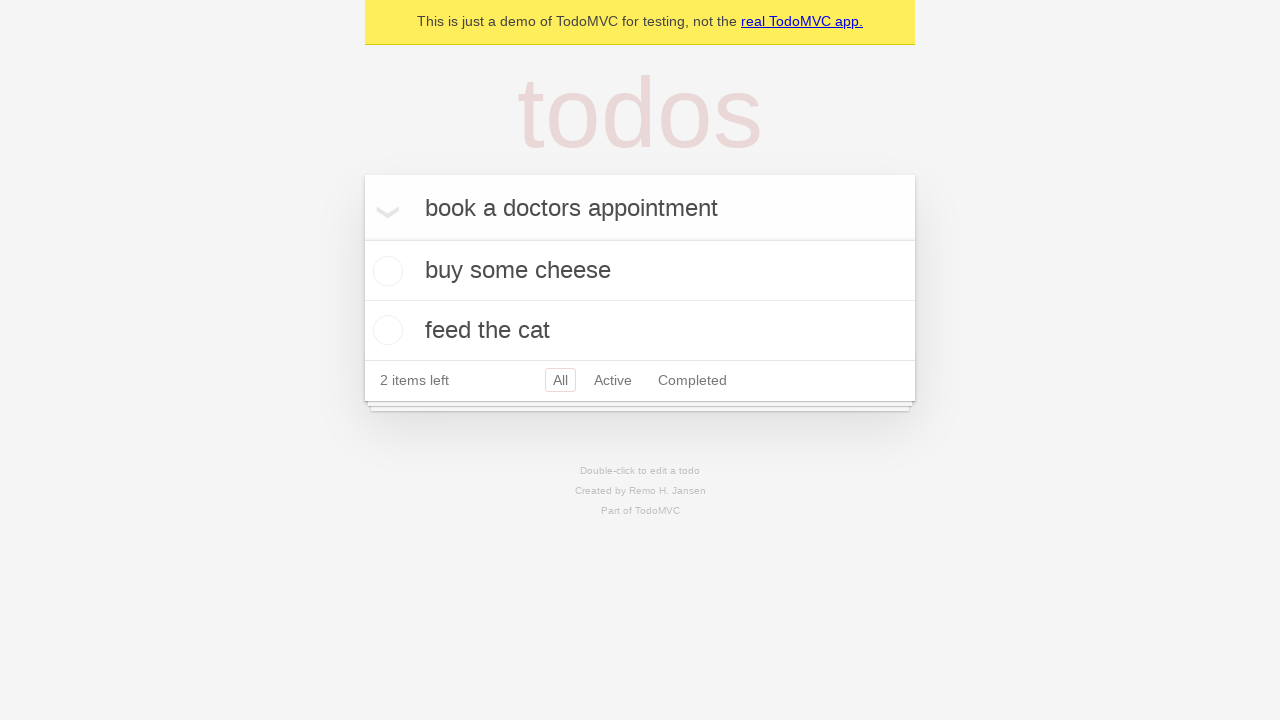

Pressed Enter to create third todo on internal:attr=[placeholder="What needs to be done?"i]
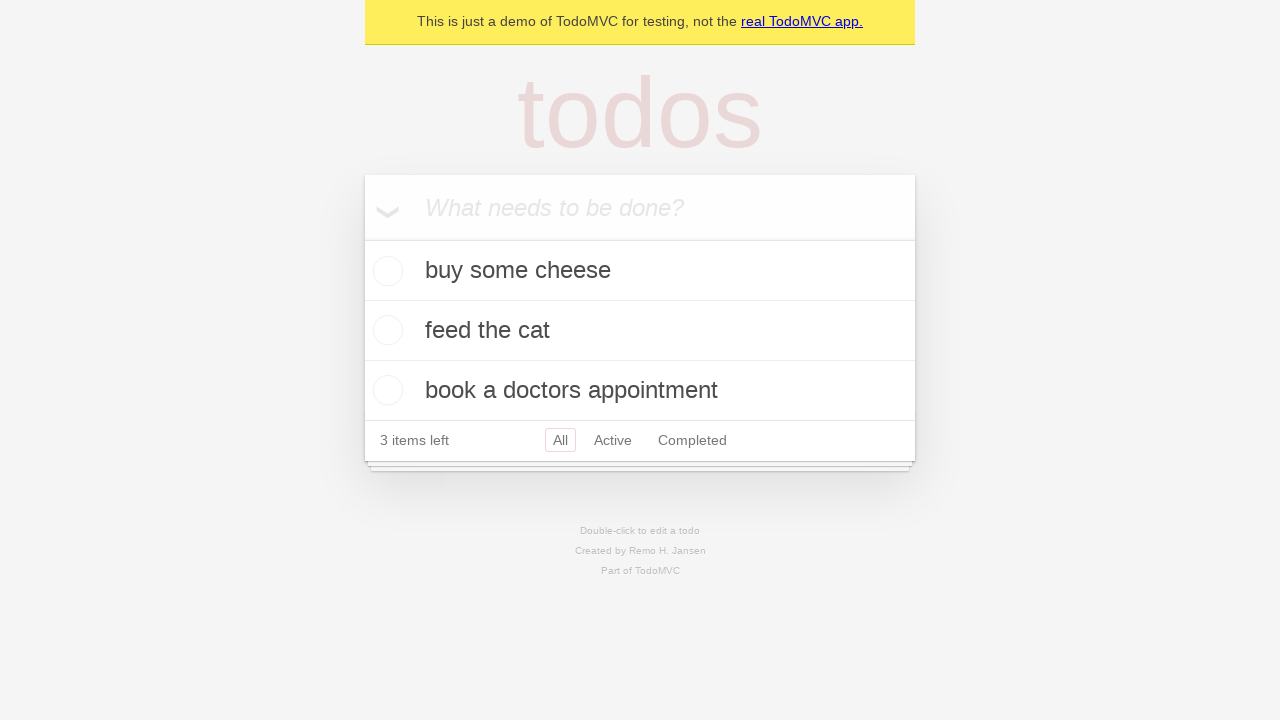

Double-clicked second todo item to enter edit mode at (640, 331) on internal:testid=[data-testid="todo-item"s] >> nth=1
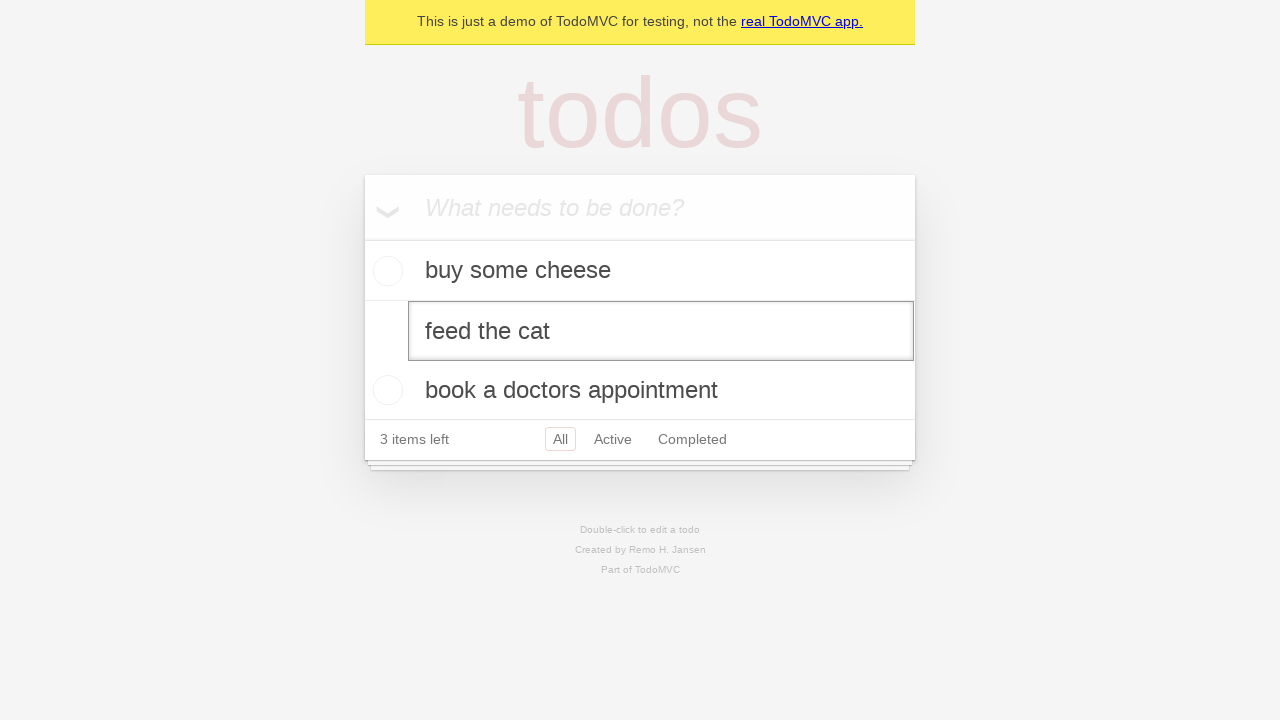

Filled edit textbox with 'buy some sausages' on internal:testid=[data-testid="todo-item"s] >> nth=1 >> internal:role=textbox[nam
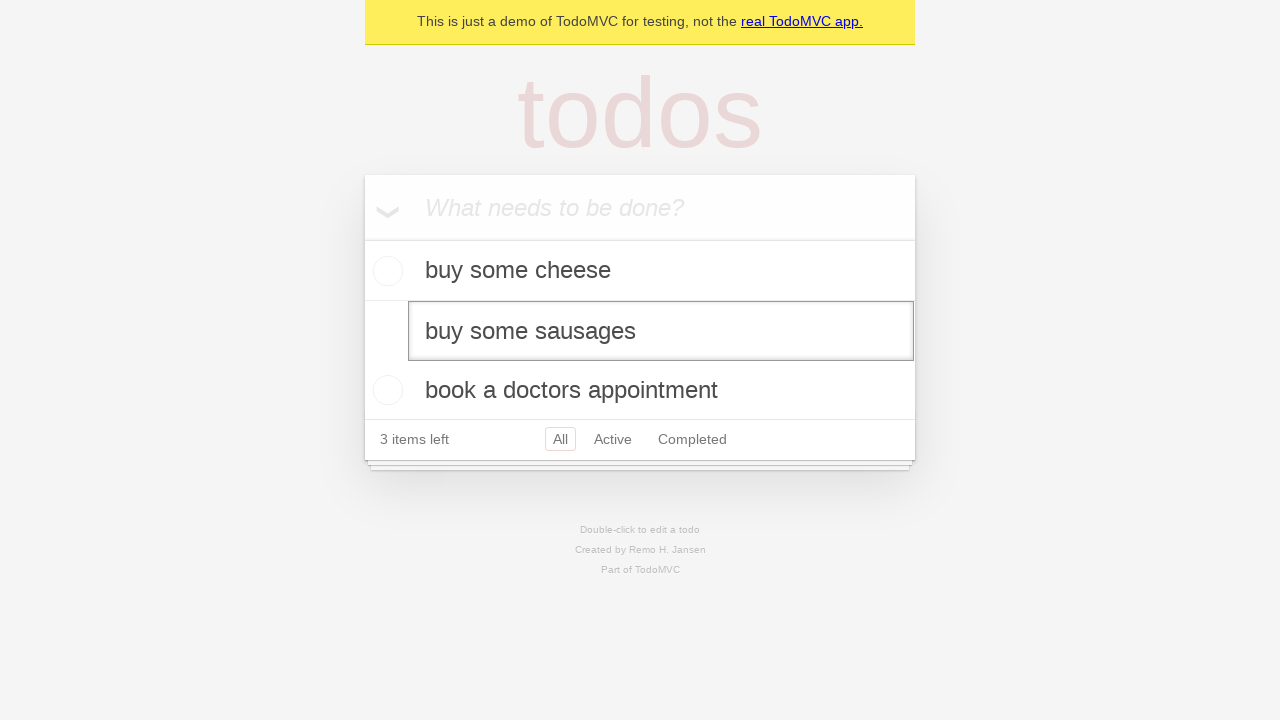

Pressed Enter to confirm edit and save the updated todo text on internal:testid=[data-testid="todo-item"s] >> nth=1 >> internal:role=textbox[nam
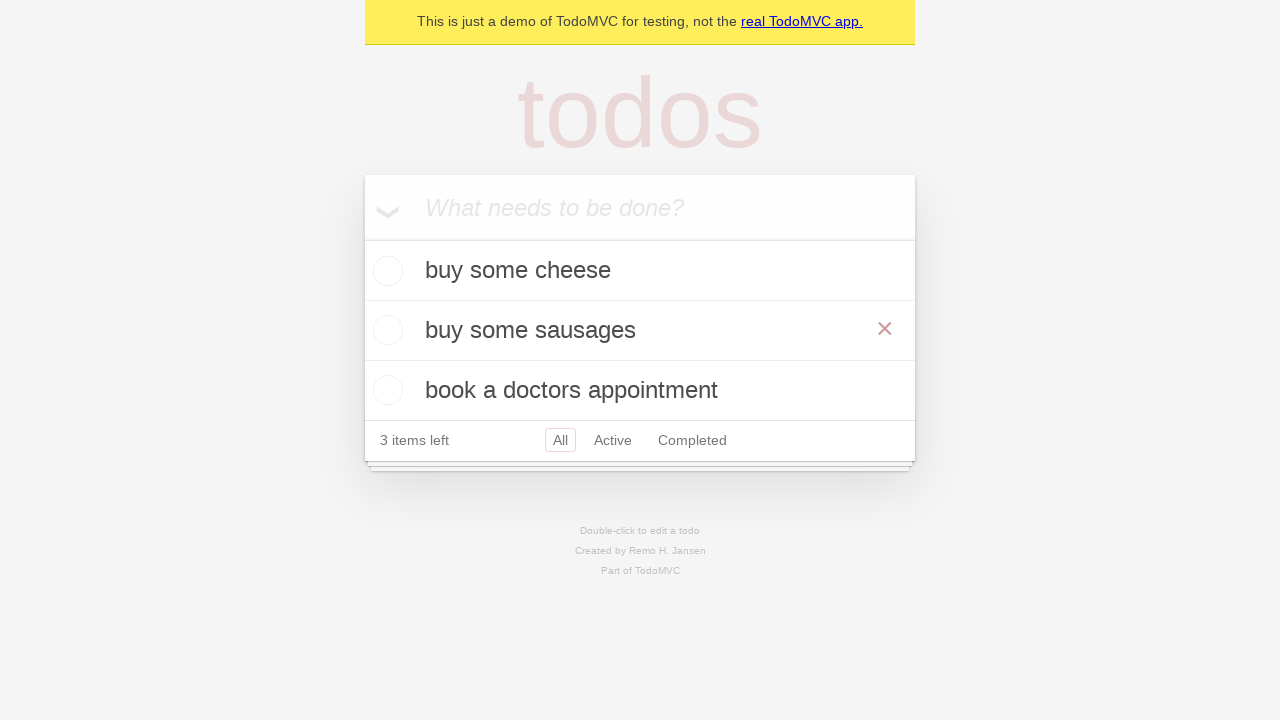

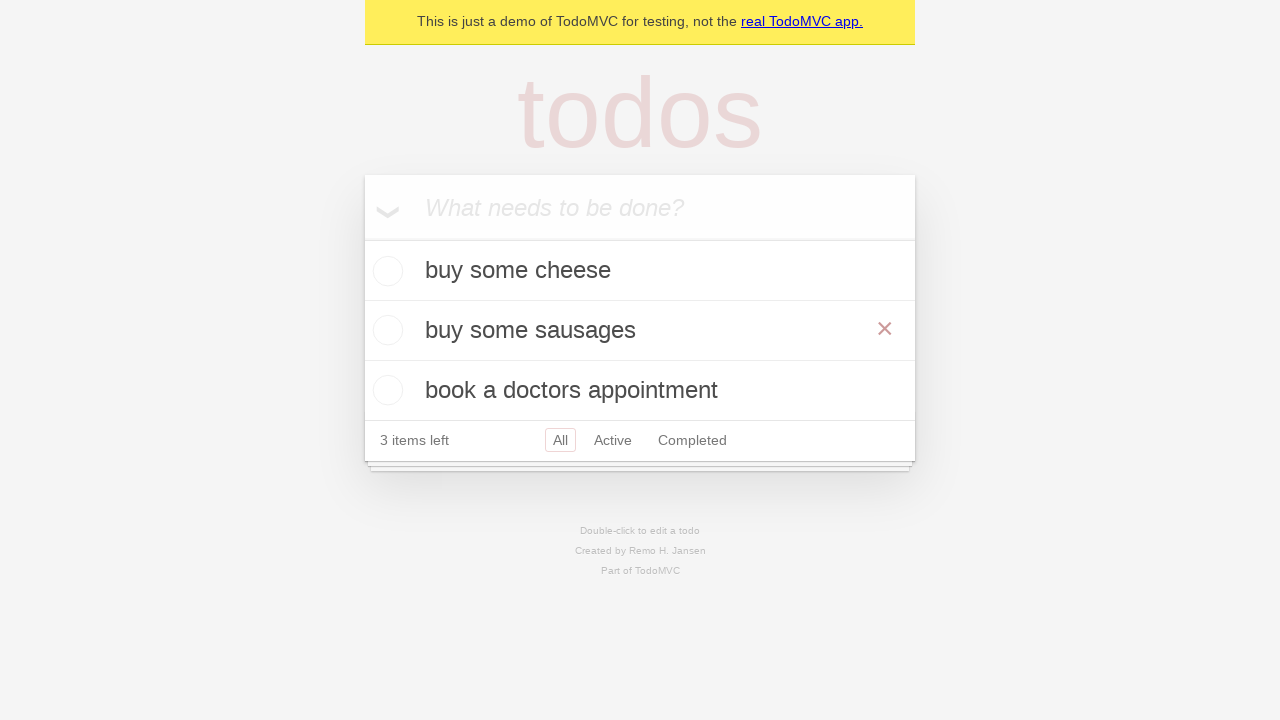